Tests hover functionality by hovering over an avatar image and verifying that additional user information (caption) appears on the page.

Starting URL: http://the-internet.herokuapp.com/hovers

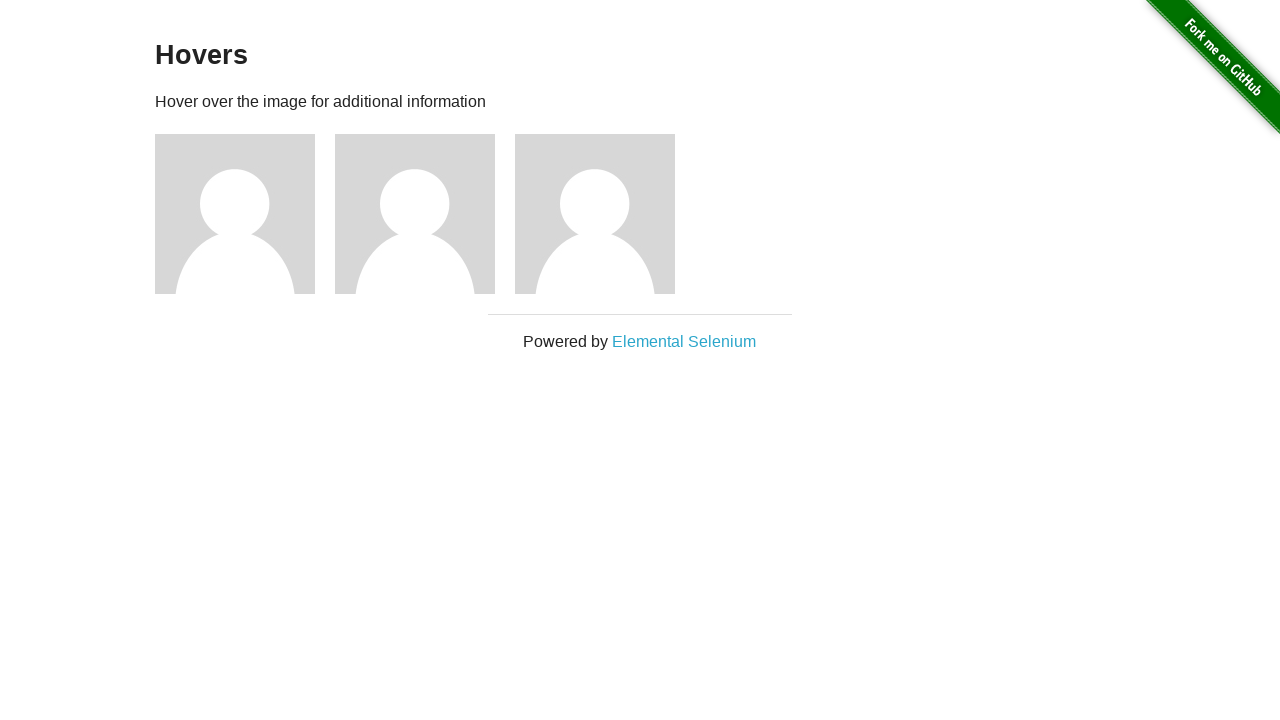

Located first avatar element
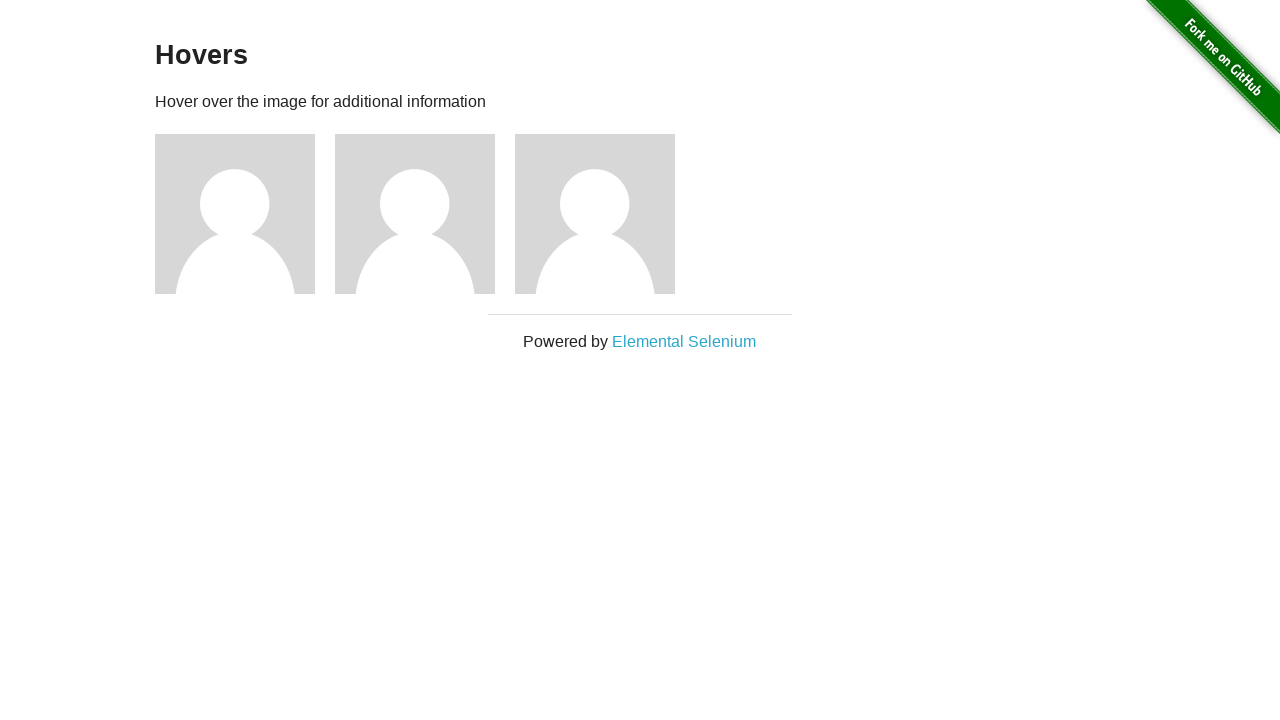

Hovered over avatar image to trigger hover effect at (245, 214) on .figure >> nth=0
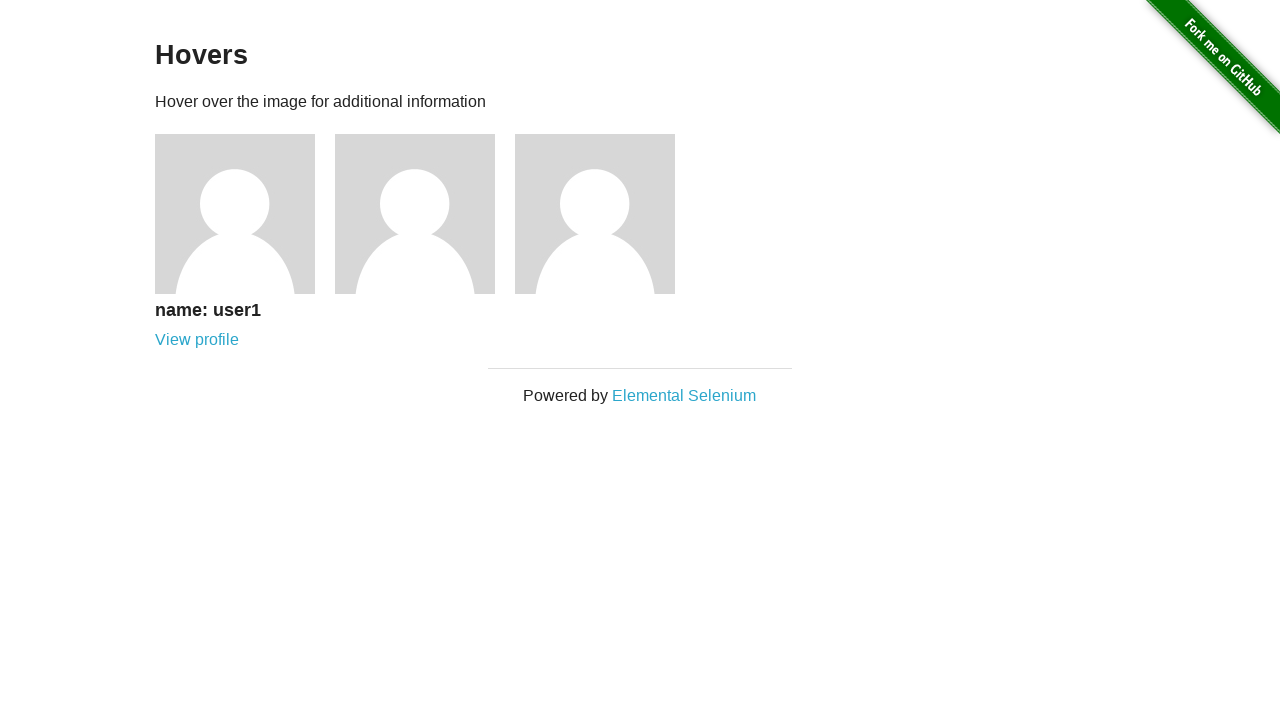

Waited for caption element to appear on page
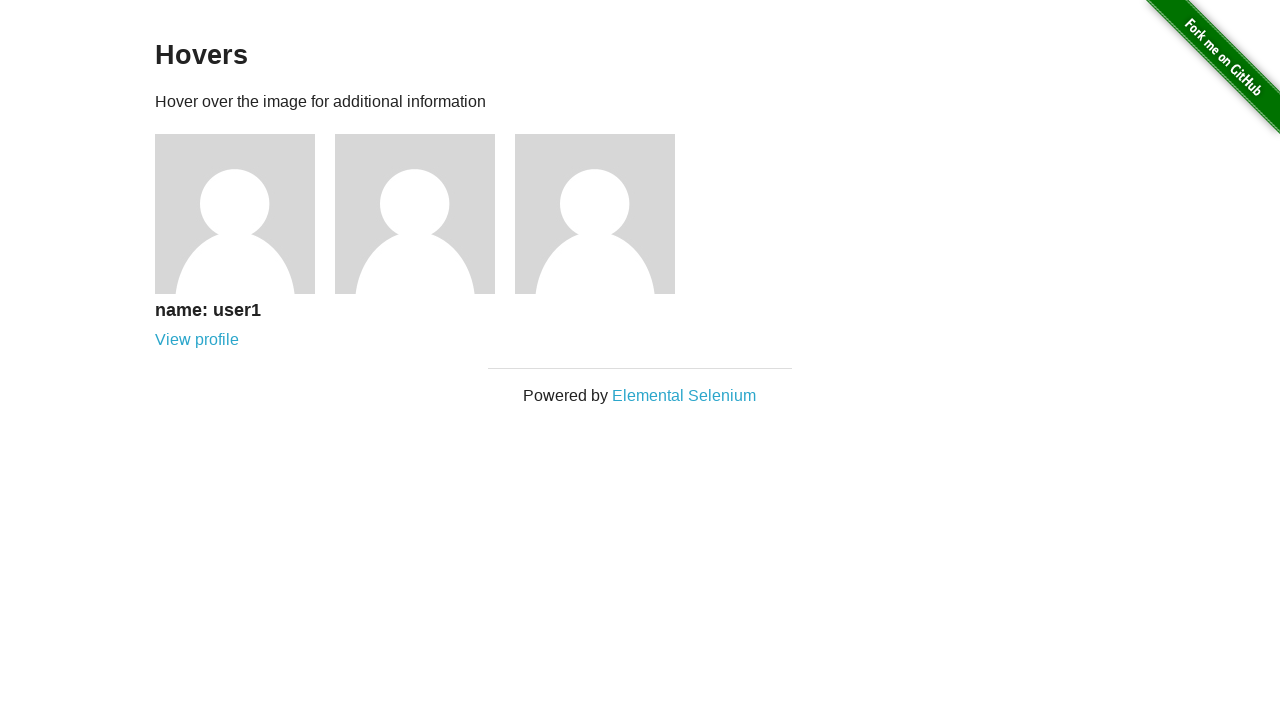

Located first caption element
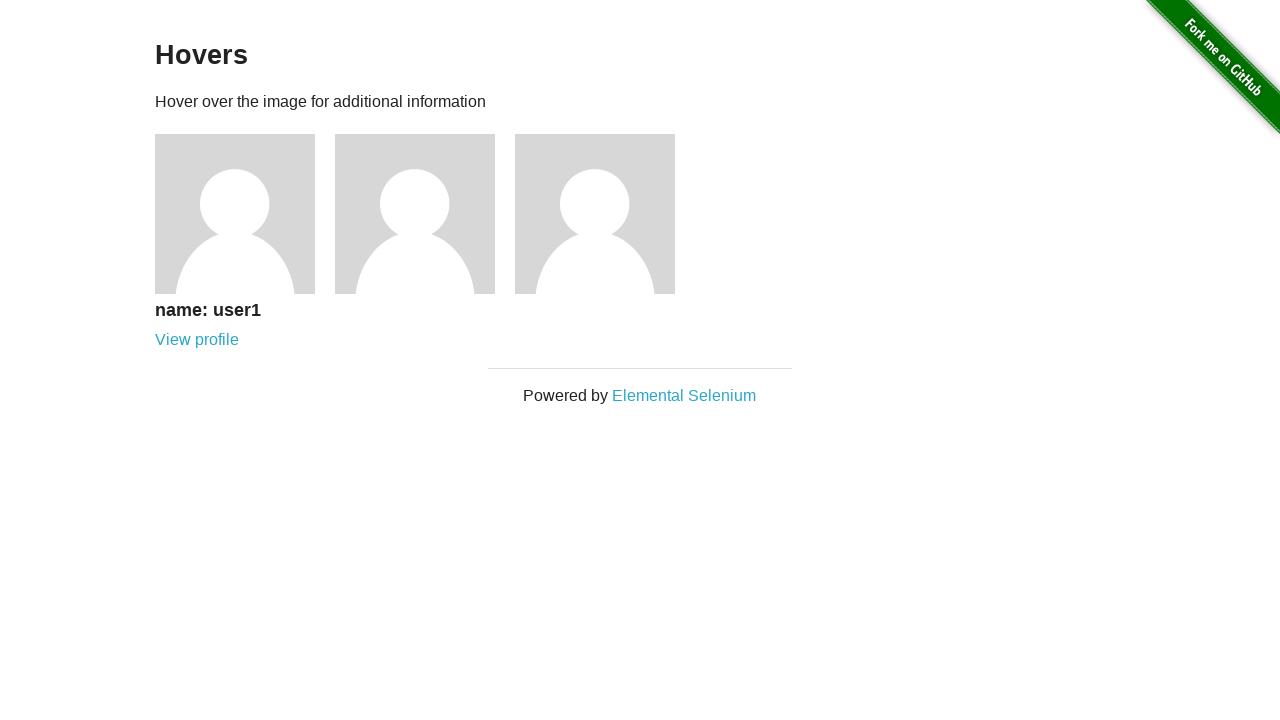

Verified that caption is visible after hover
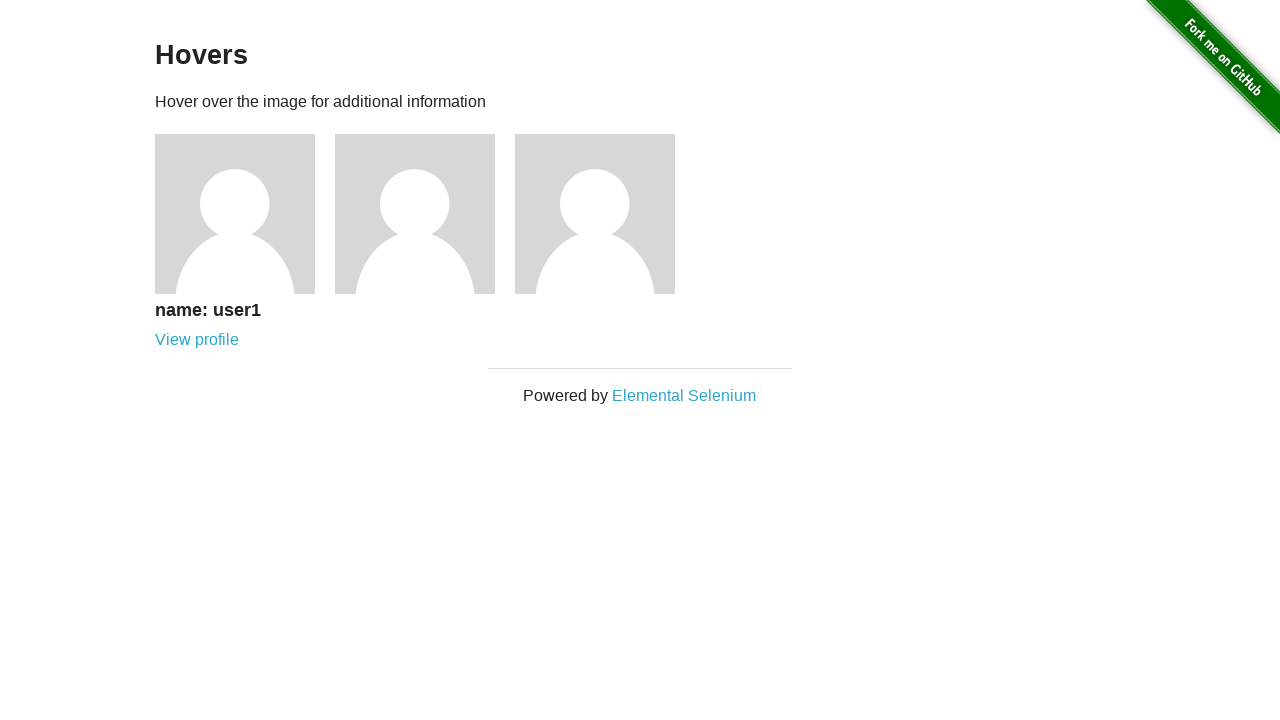

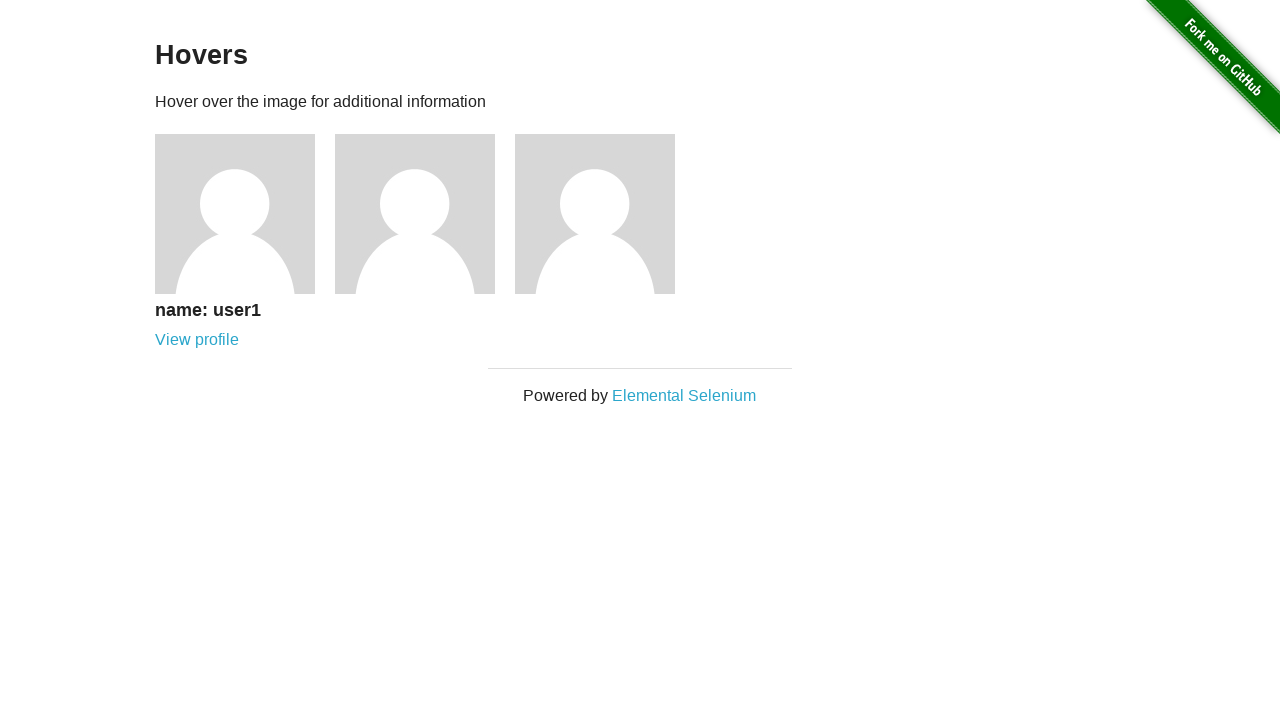